Tests drag and drop functionality by dragging an element to a drop zone

Starting URL: https://practice-automation.com/gestures/

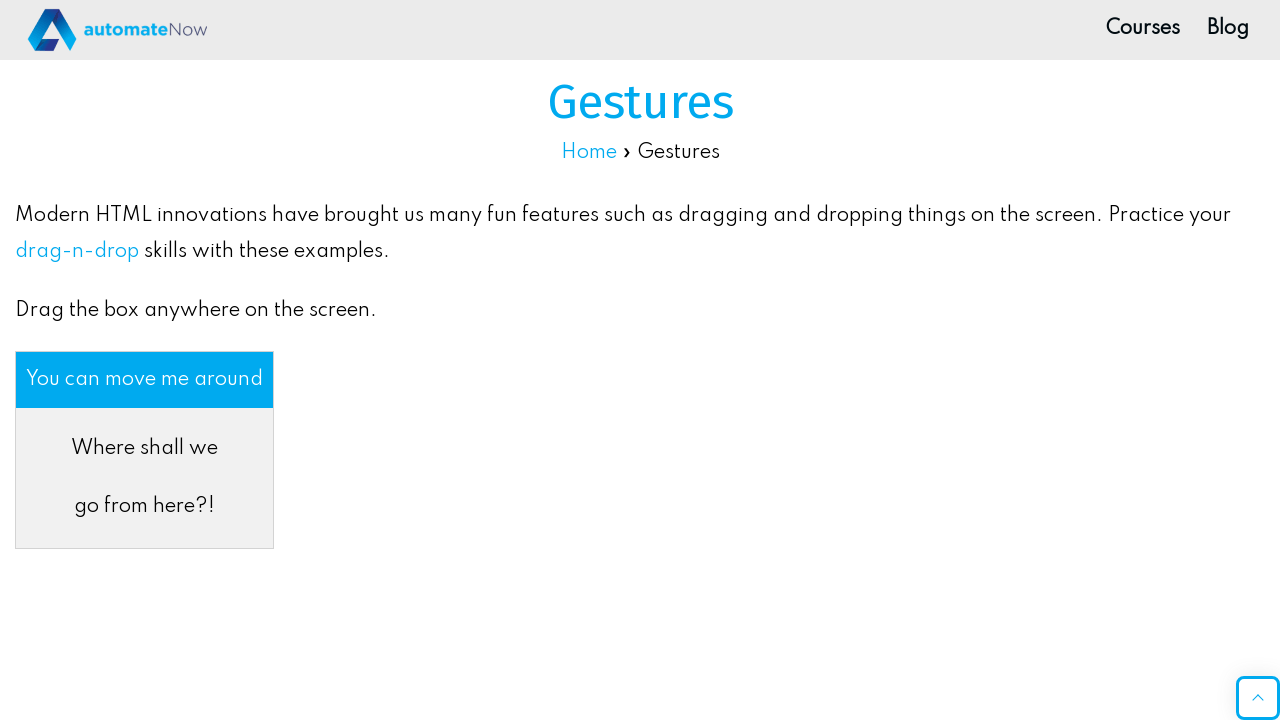

Scrolled to the drag and drop section
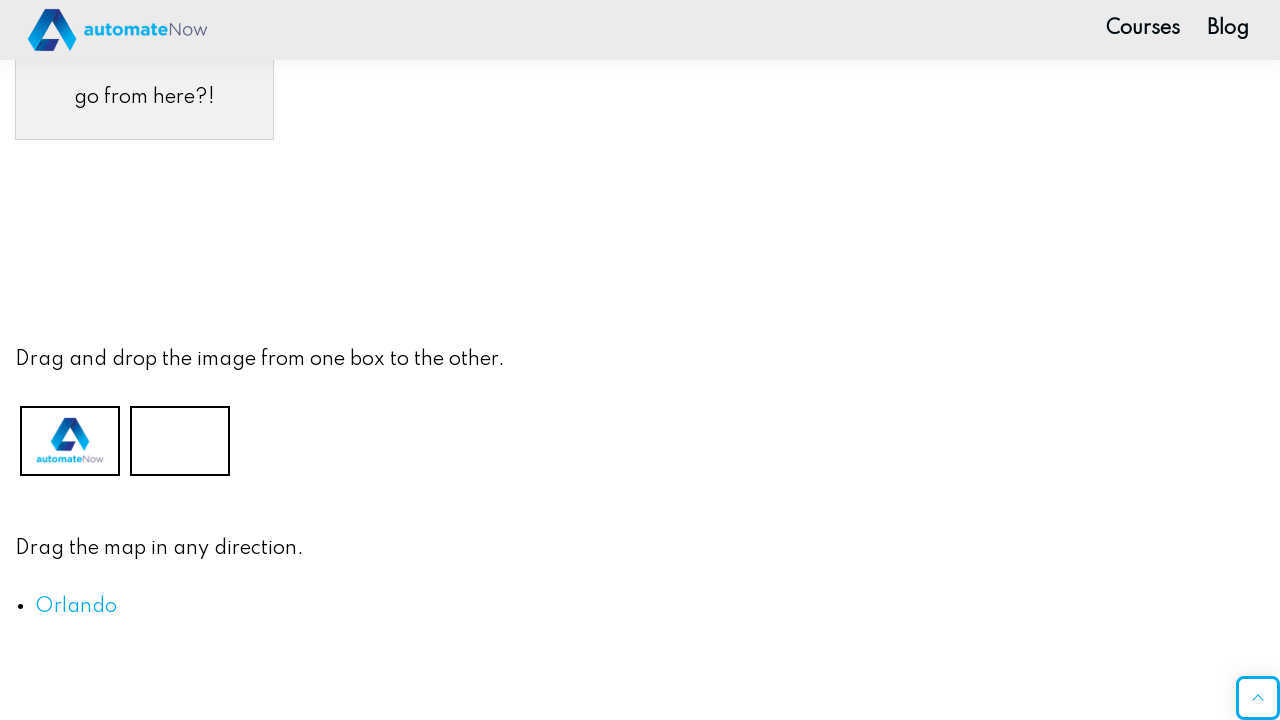

Located the drag element
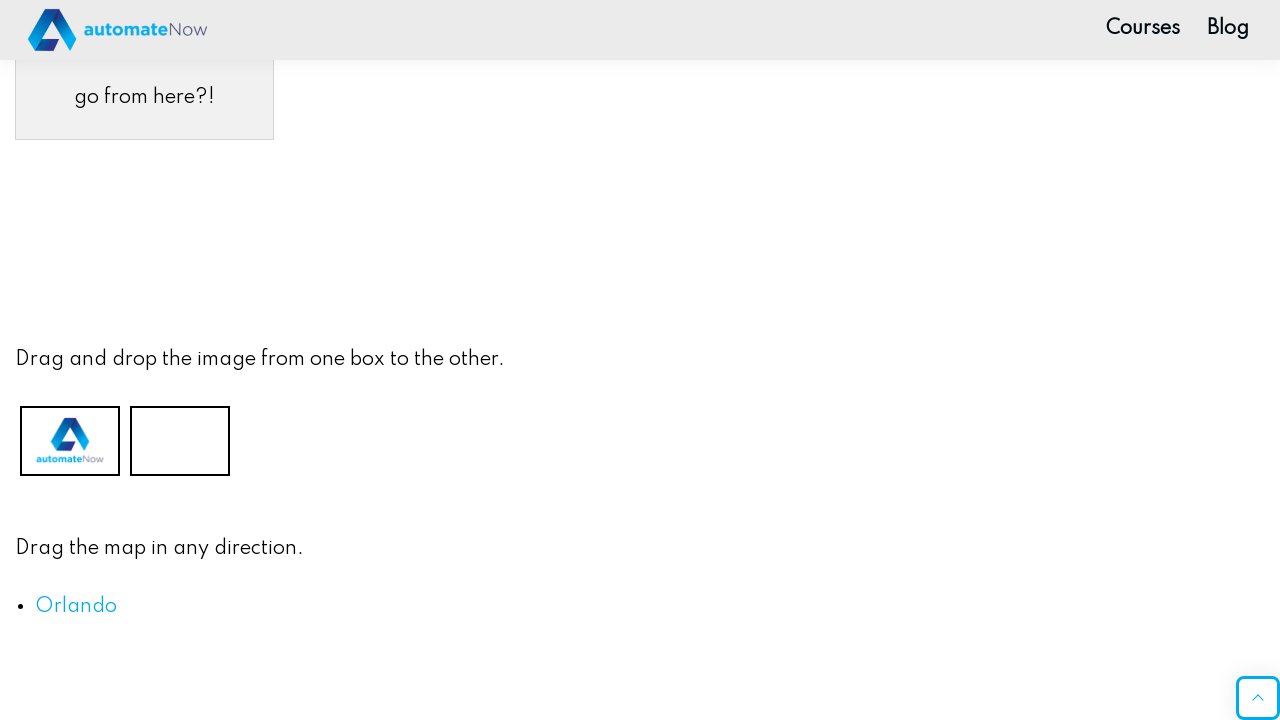

Located the drop zone element
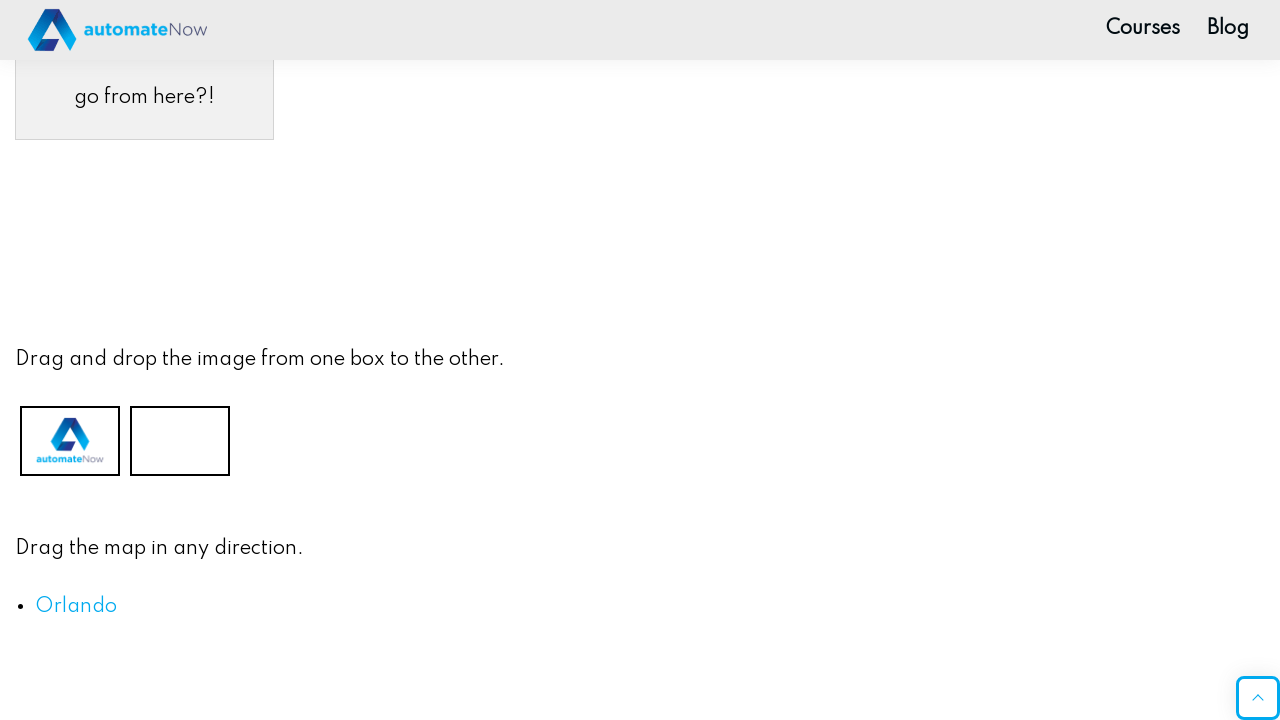

Dragged element to drop zone at (180, 440)
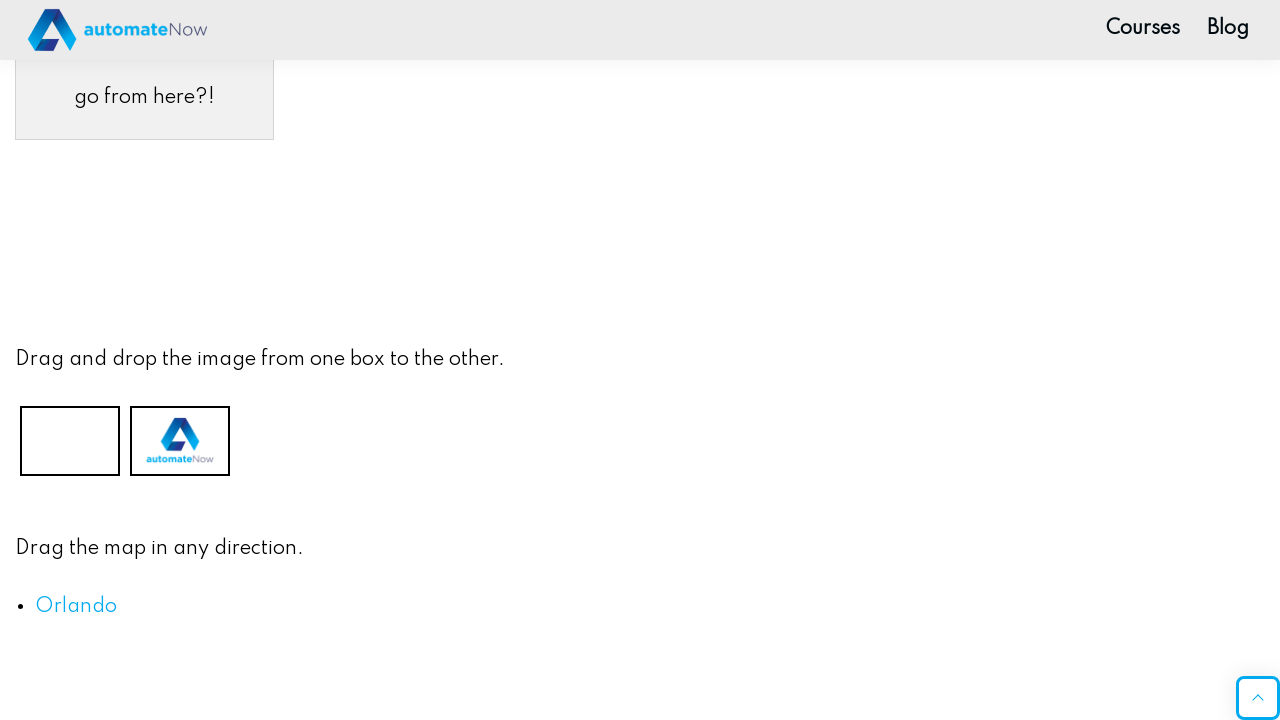

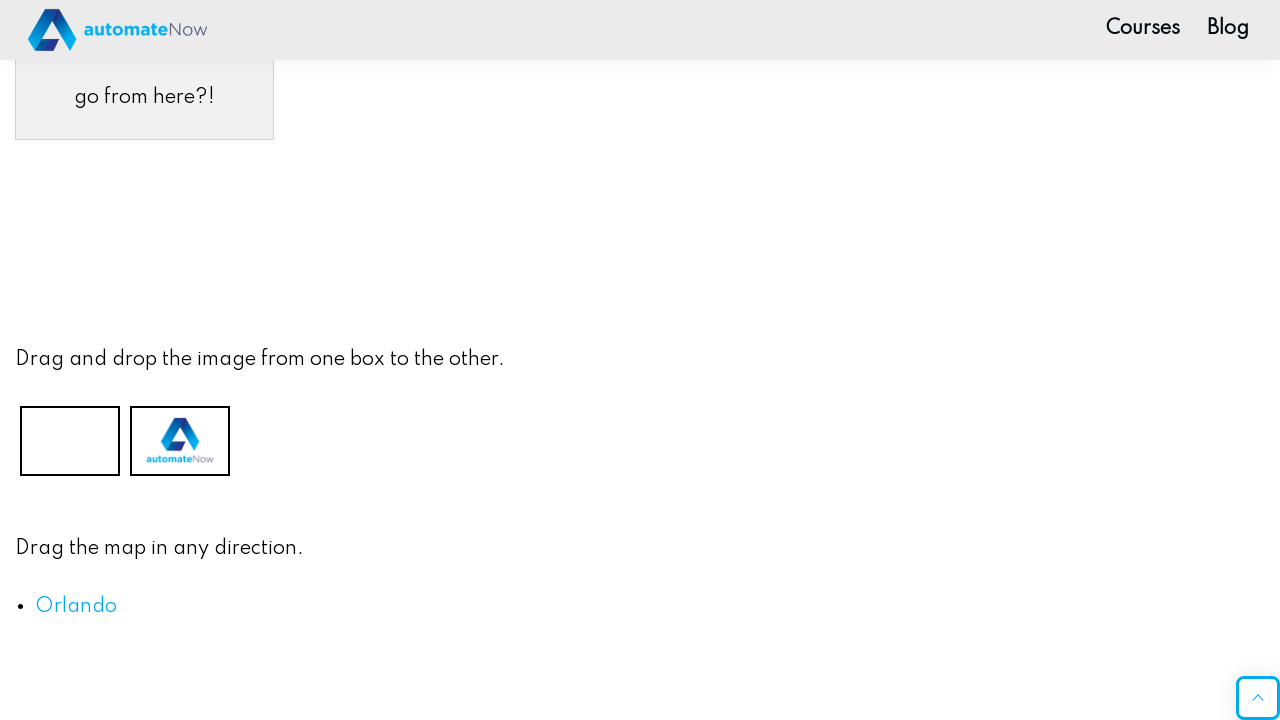